Tests dynamic control functionality by toggling a text input field's enabled state and entering text after enabling it

Starting URL: https://v1.training-support.net/selenium/dynamic-controls

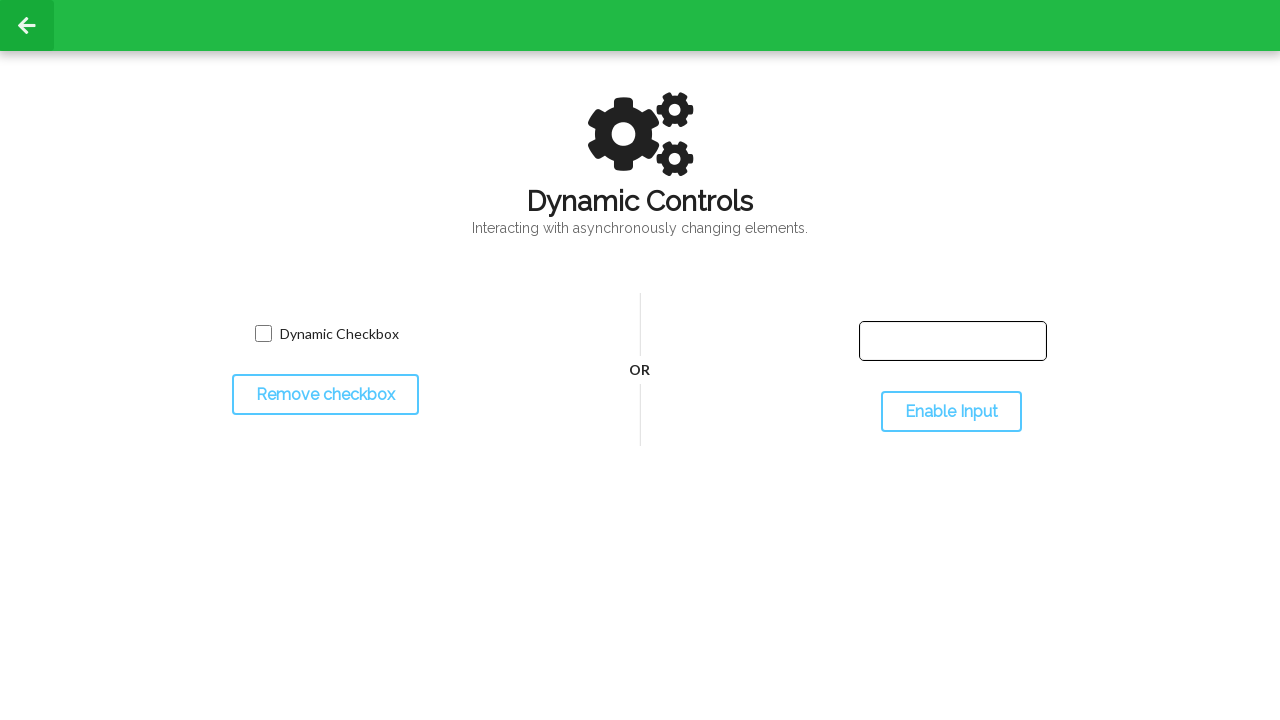

Located the text input field (initially disabled)
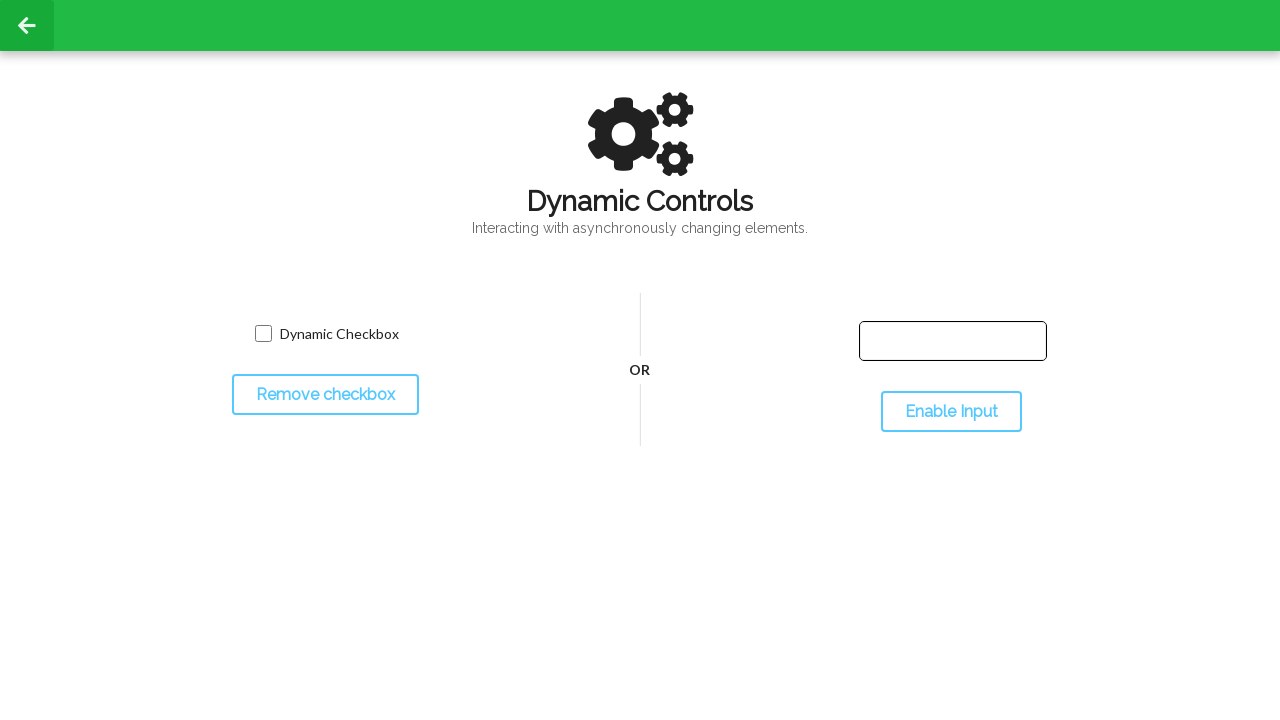

Clicked the toggle button to enable the text input field at (951, 412) on #toggleInput
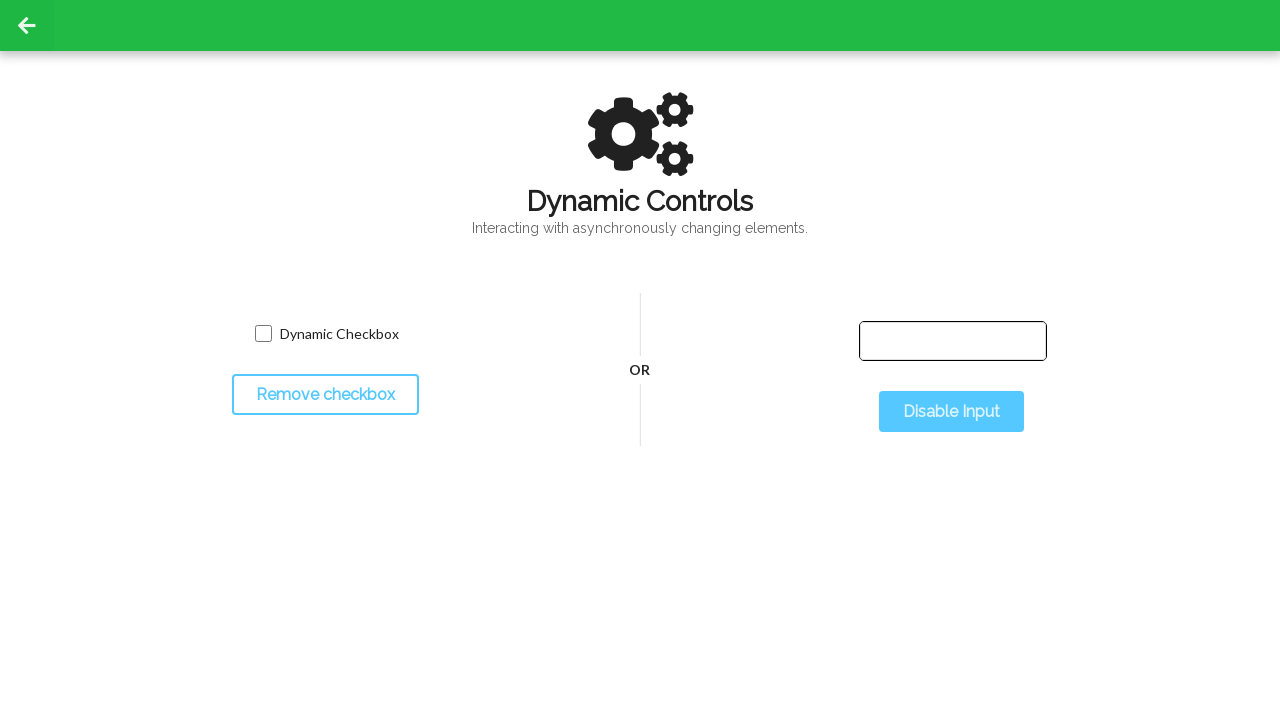

Text input field is now enabled and ready for input
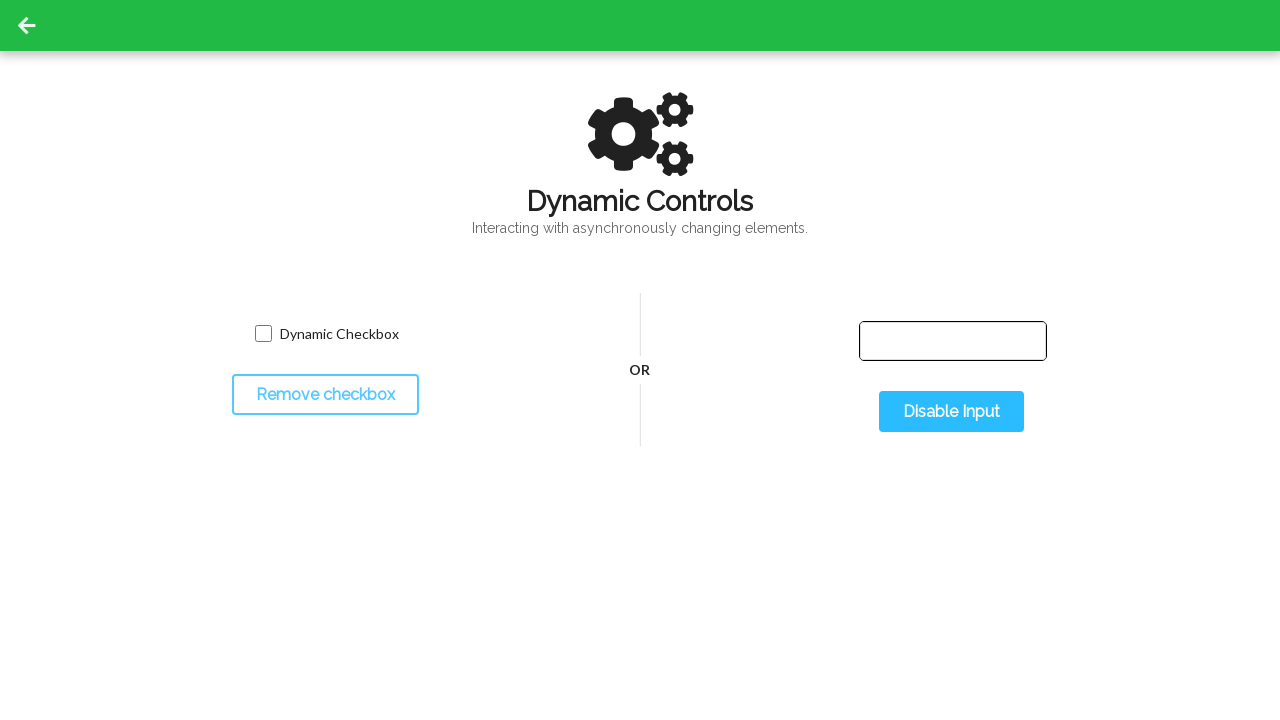

Entered 'Selenium with Python' into the text input field on #input-text
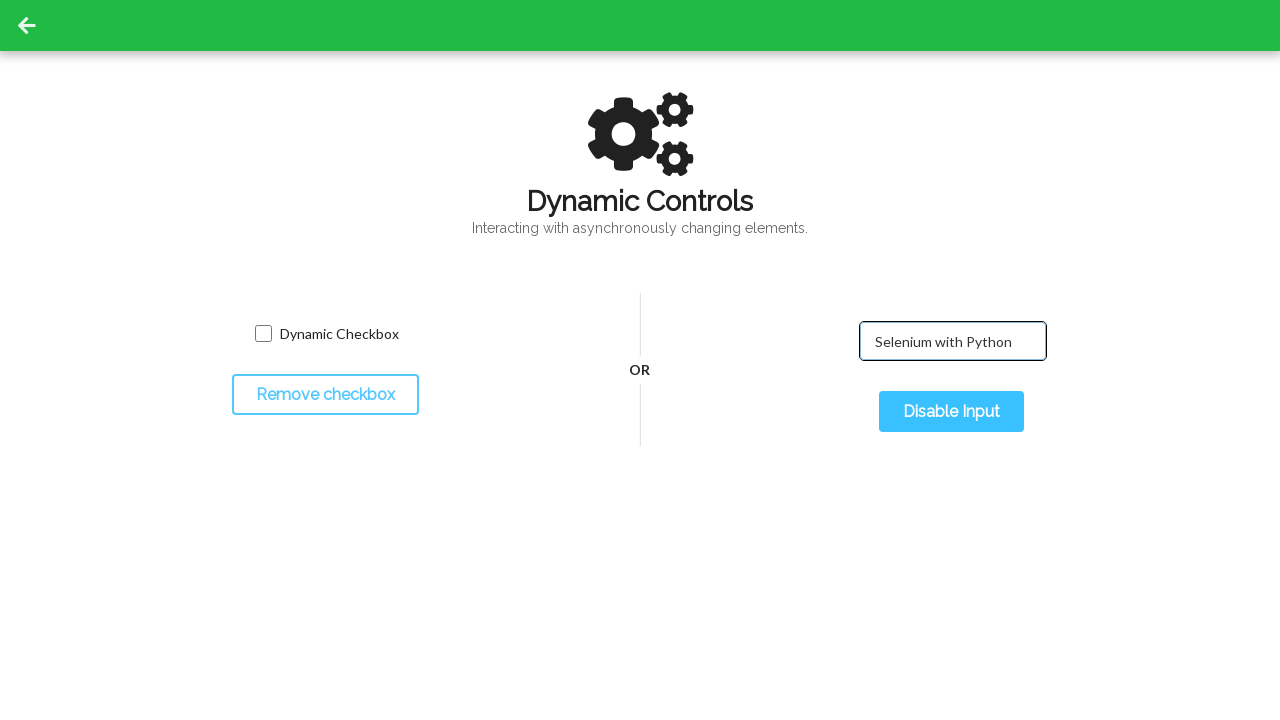

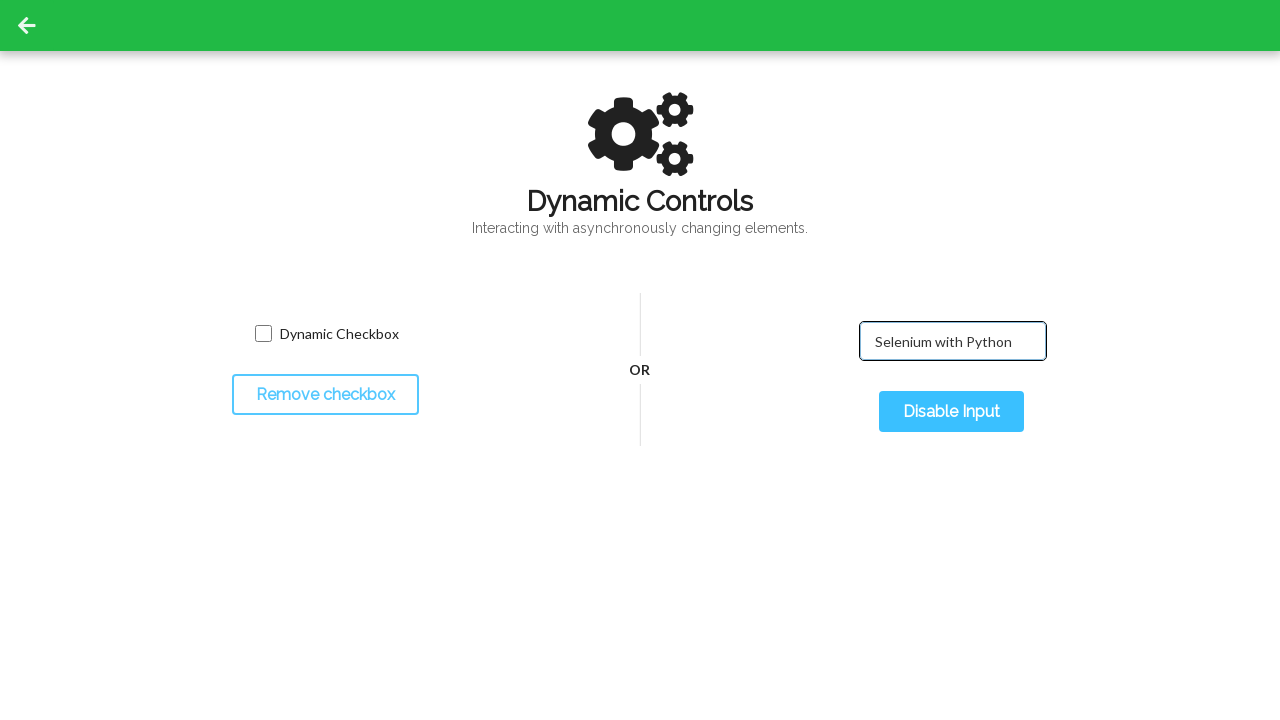